Tests radio button functionality by selecting different options and verifying the final selection is displayed correctly

Starting URL: https://kristinek.github.io/site/examples/actions

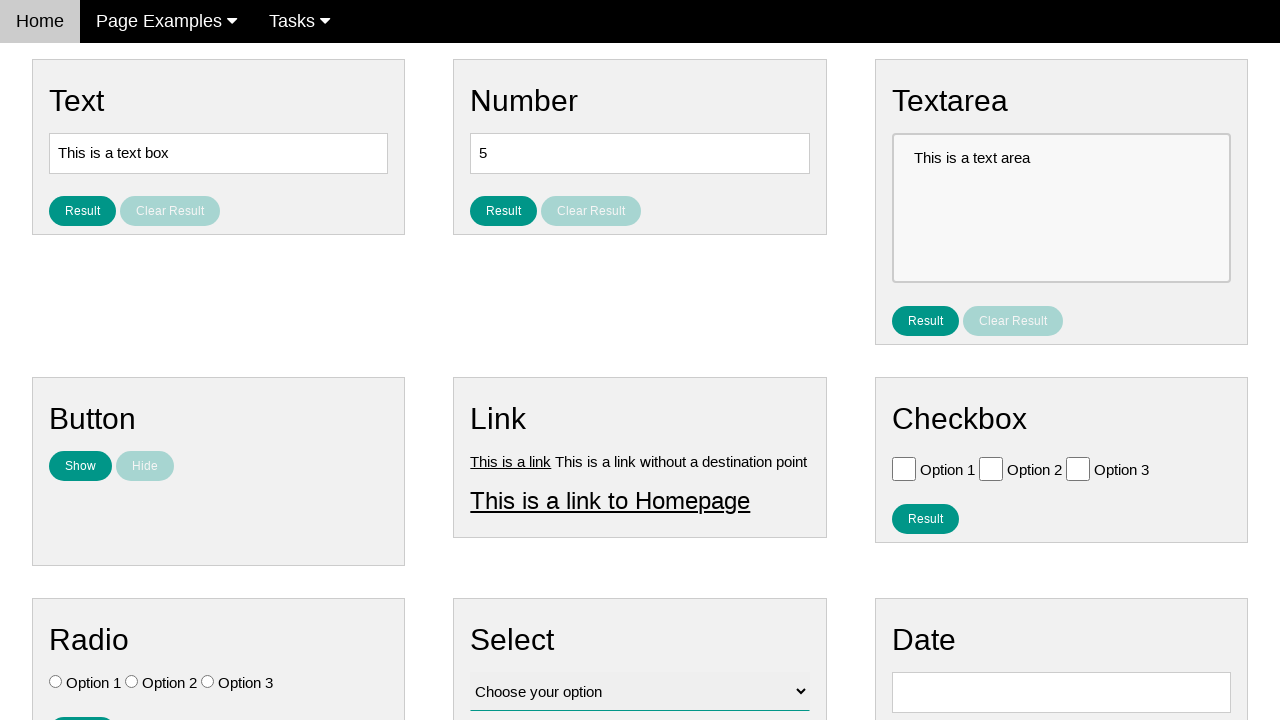

Selected Option 3 radio button at (208, 682) on #vfb-7-3
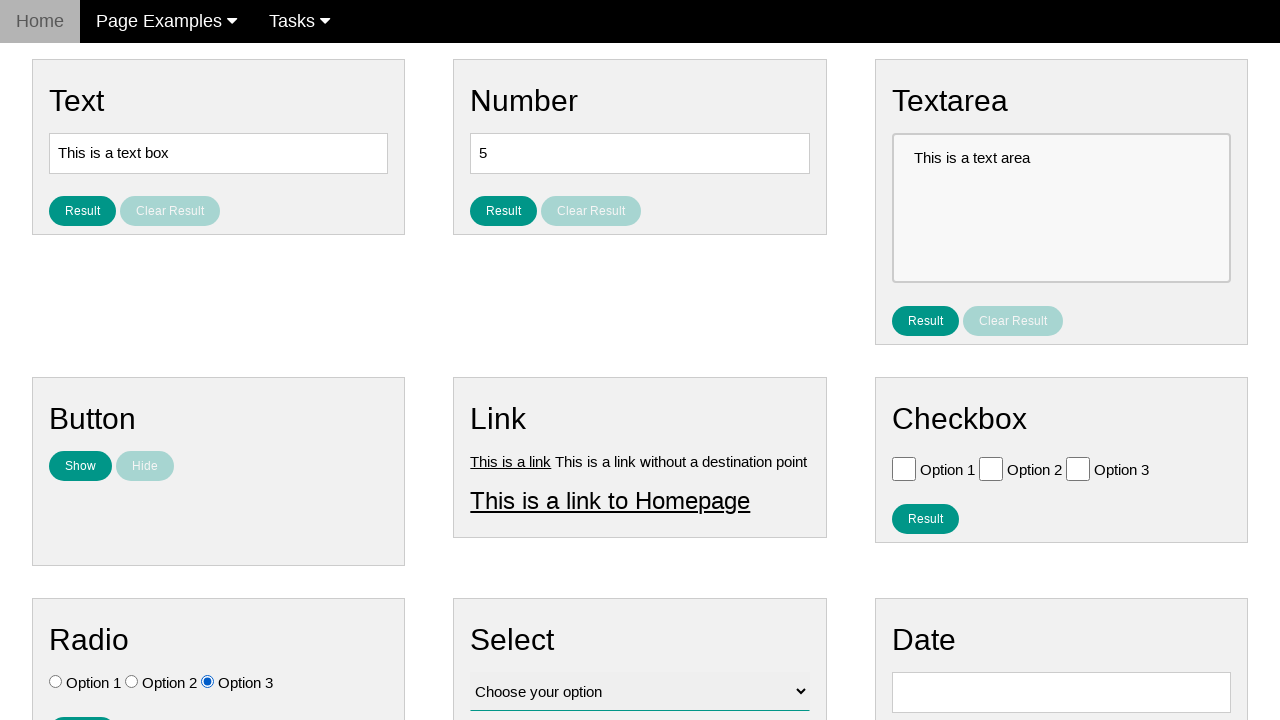

Selected Option 1 radio button (deselected Option 3) at (56, 682) on #vfb-7-1
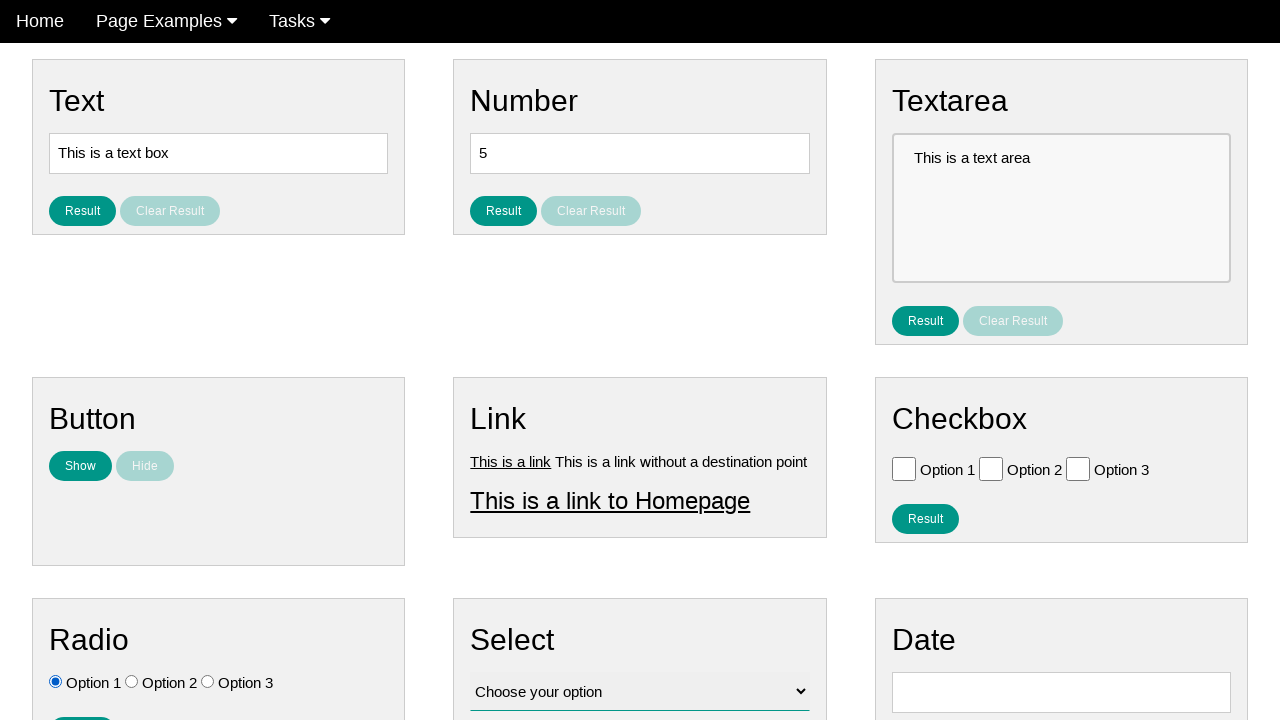

Clicked result button to display selected option at (82, 705) on #result_button_ratio
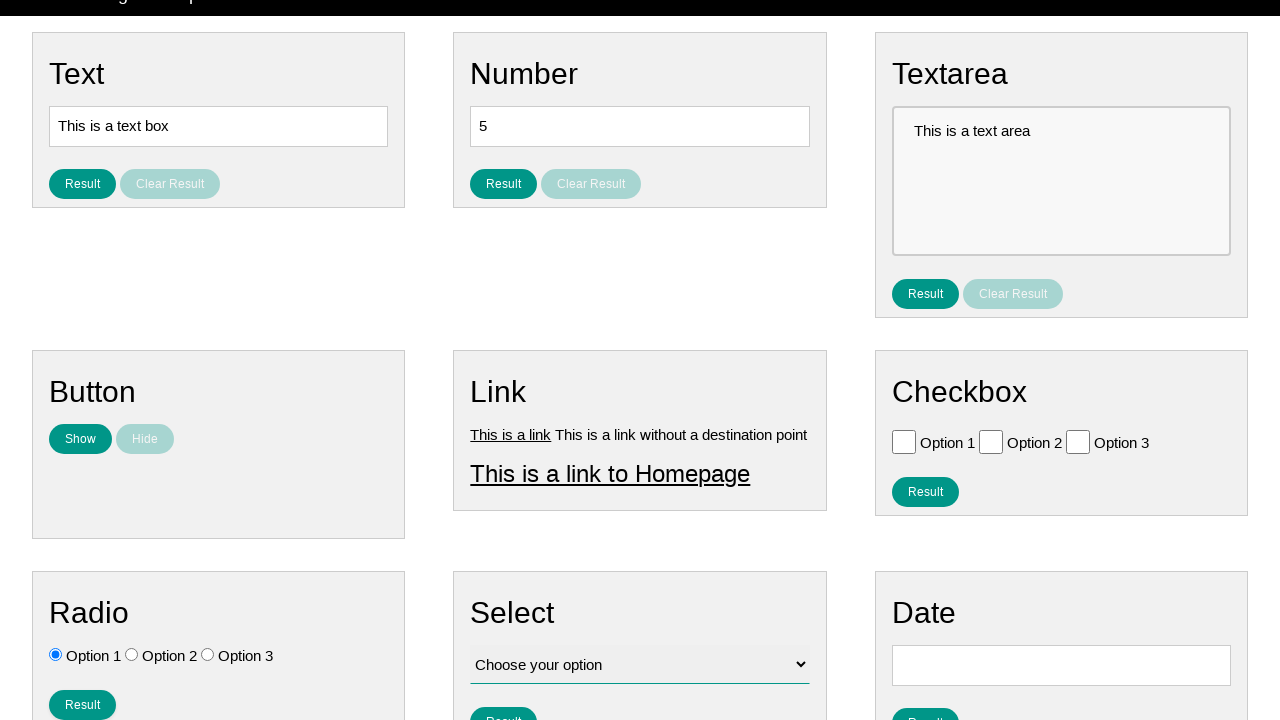

Radio button result loaded and displayed
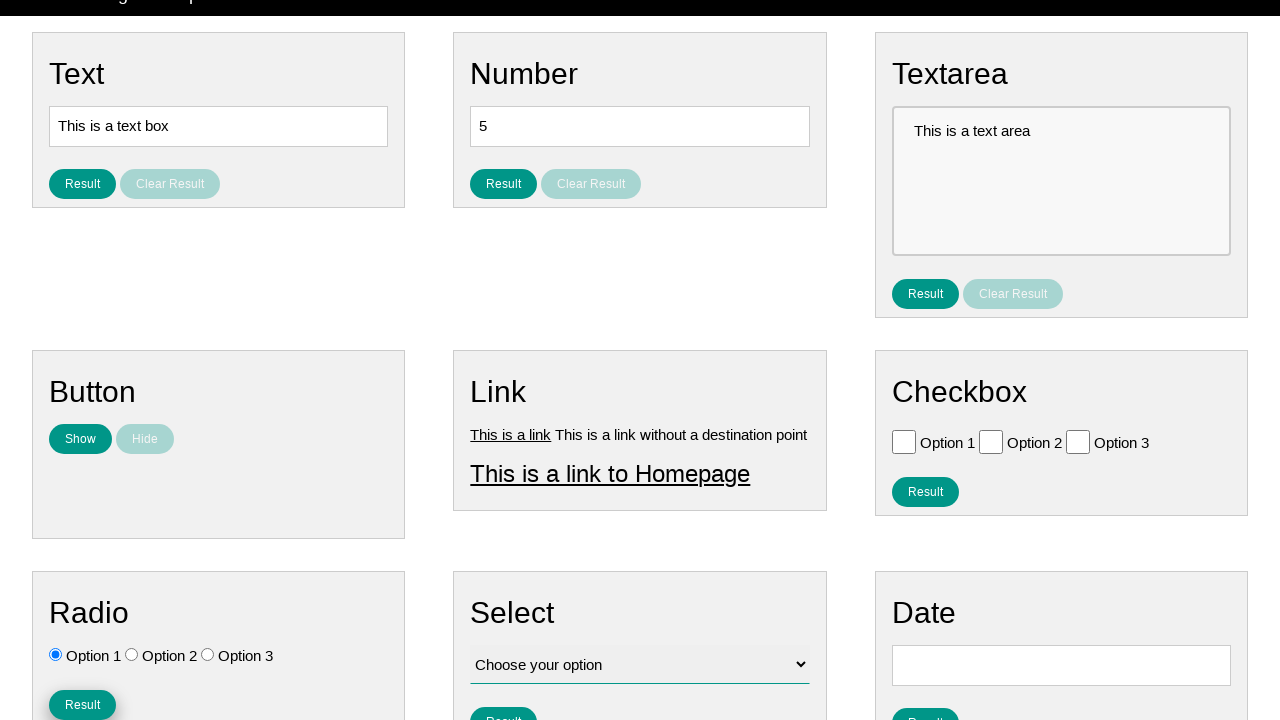

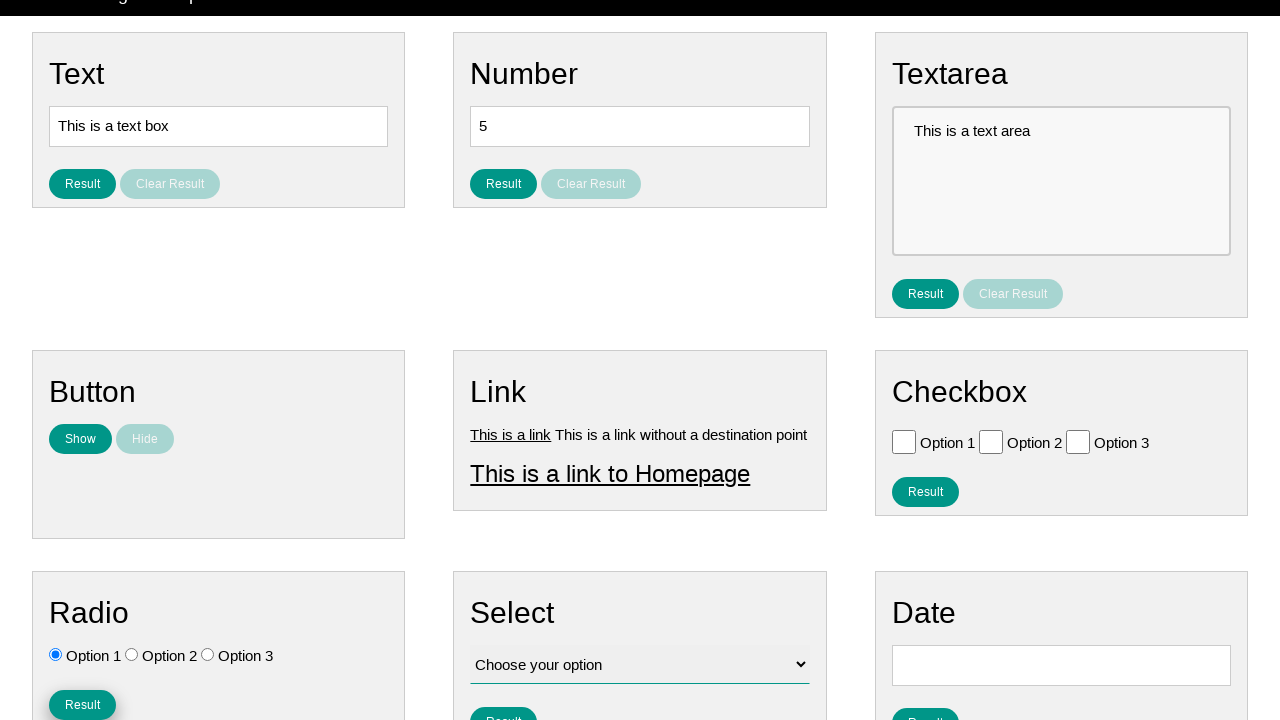